Tests static dropdown selection functionality by selecting currency options using different methods (by index, value, and visible text)

Starting URL: https://rahulshettyacademy.com/dropdownsPractise/

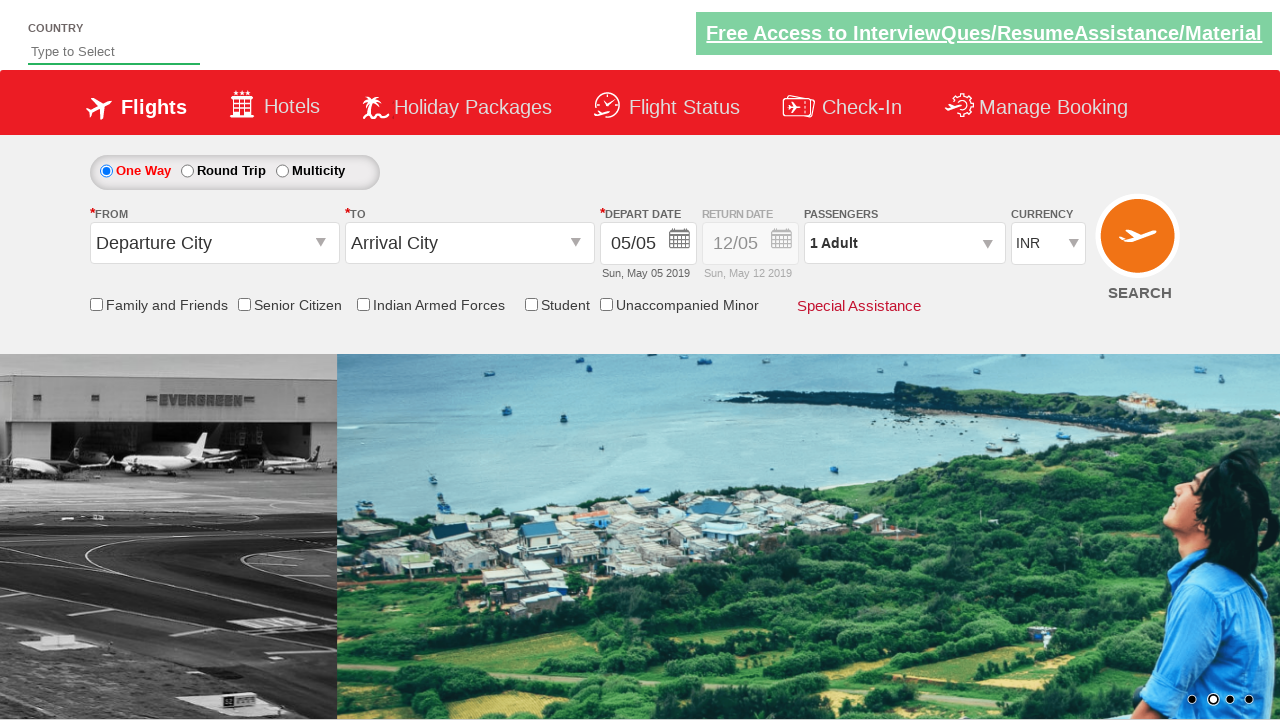

Located currency dropdown element
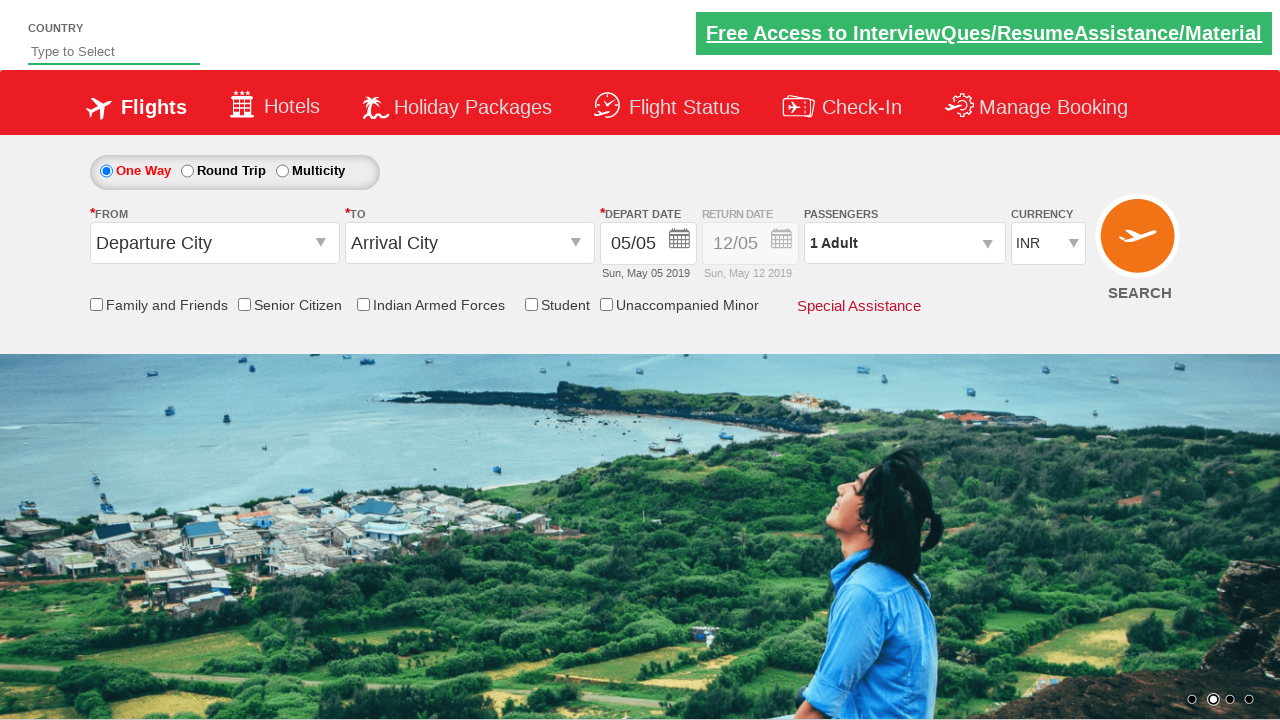

Selected currency option by index (3rd option) on #ctl00_mainContent_DropDownListCurrency
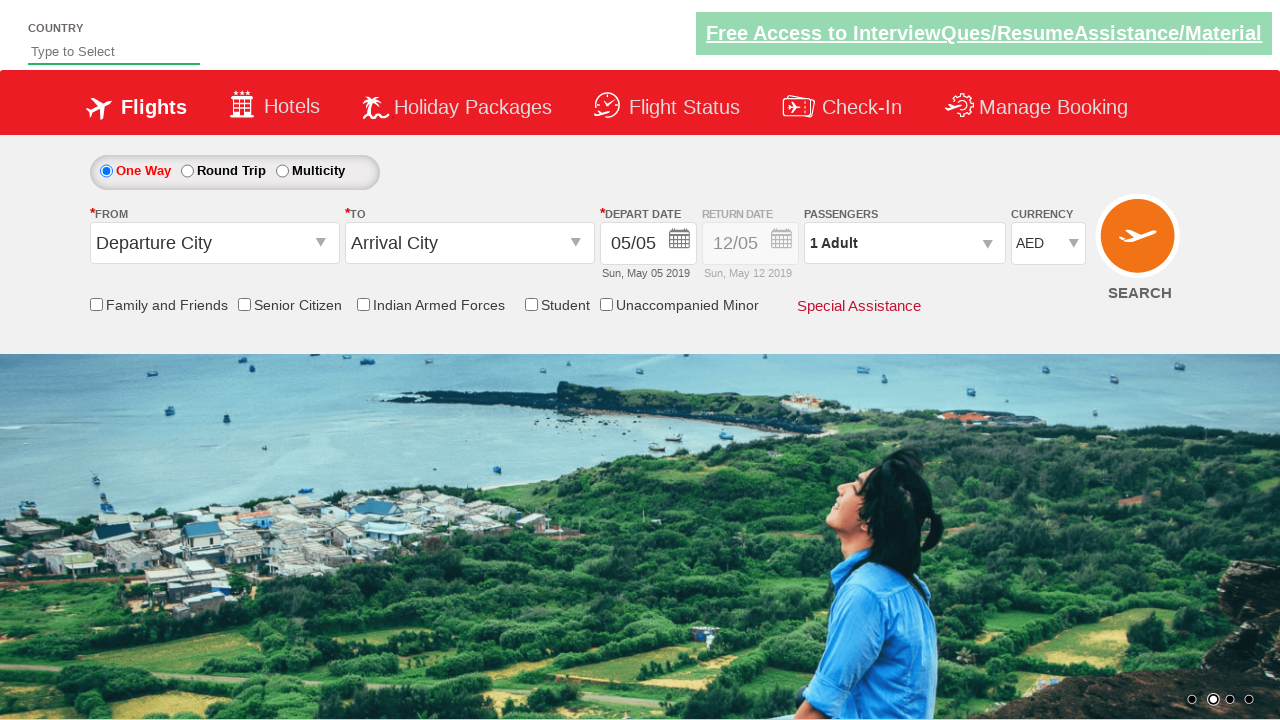

Retrieved selected currency dropdown value
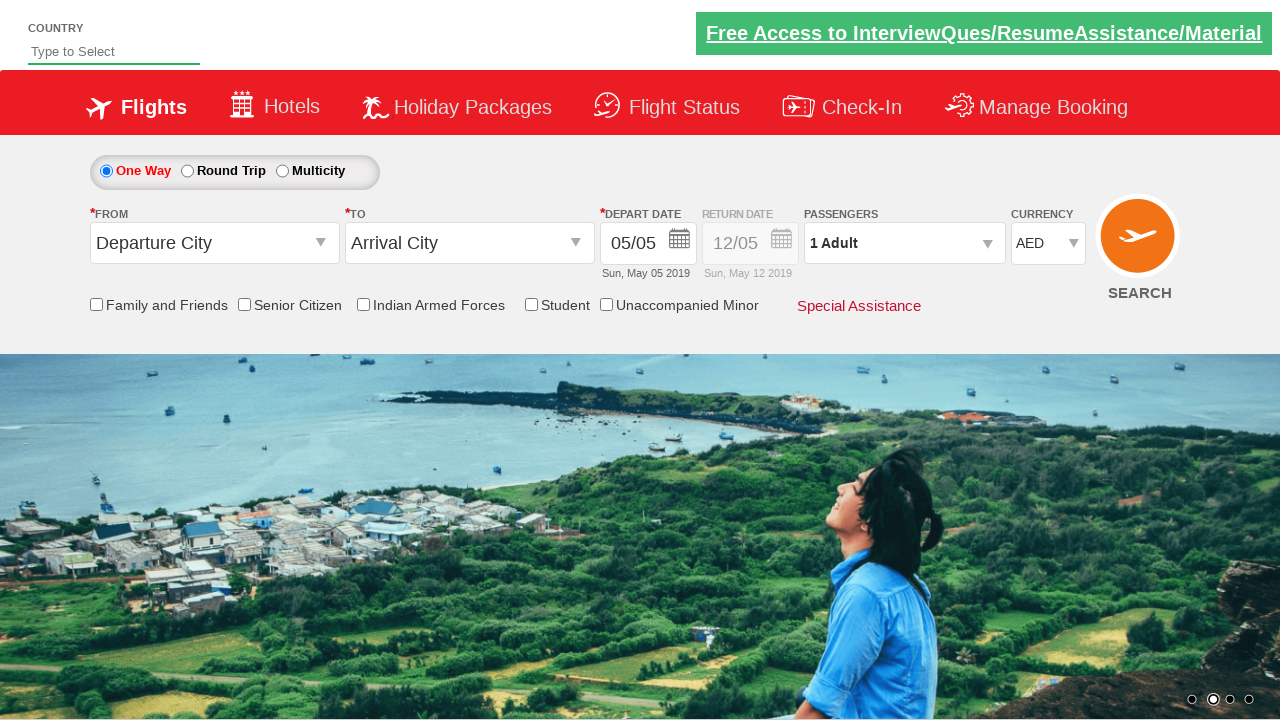

Printed selected currency option text
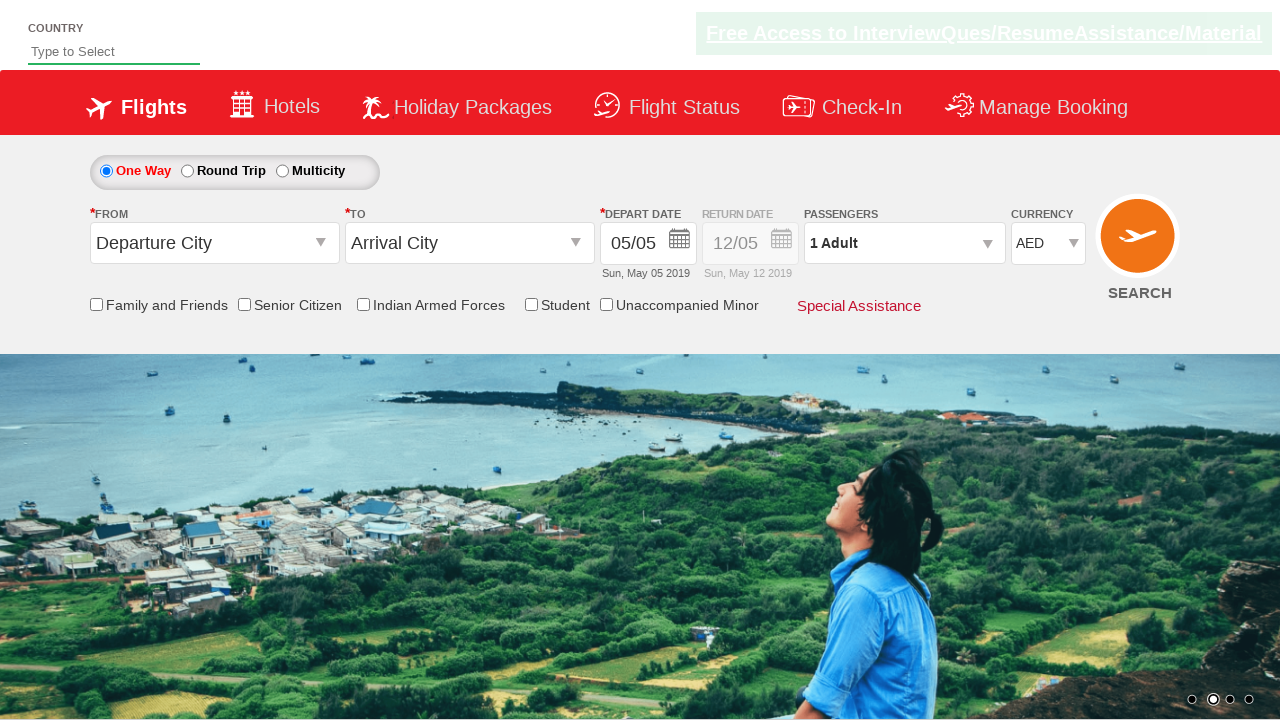

Selected currency option by value (INR) on #ctl00_mainContent_DropDownListCurrency
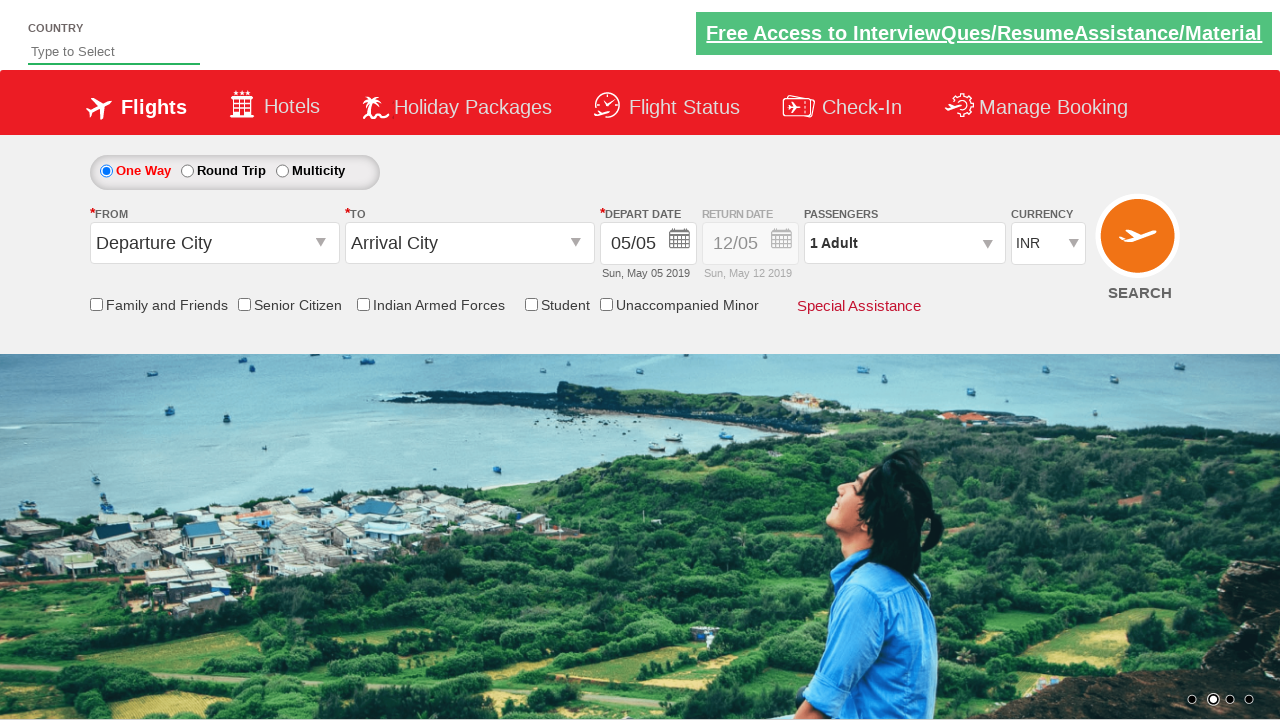

Printed selected currency option text after selecting by value
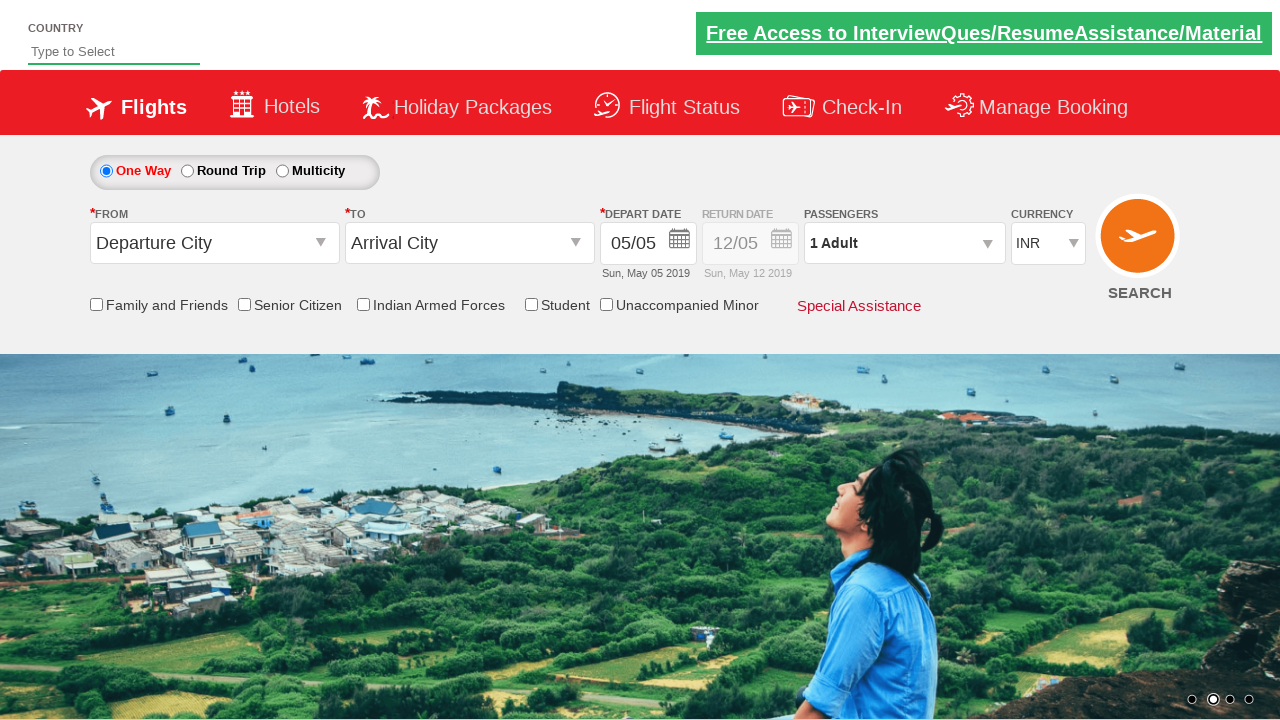

Selected currency option by visible text (AED) on #ctl00_mainContent_DropDownListCurrency
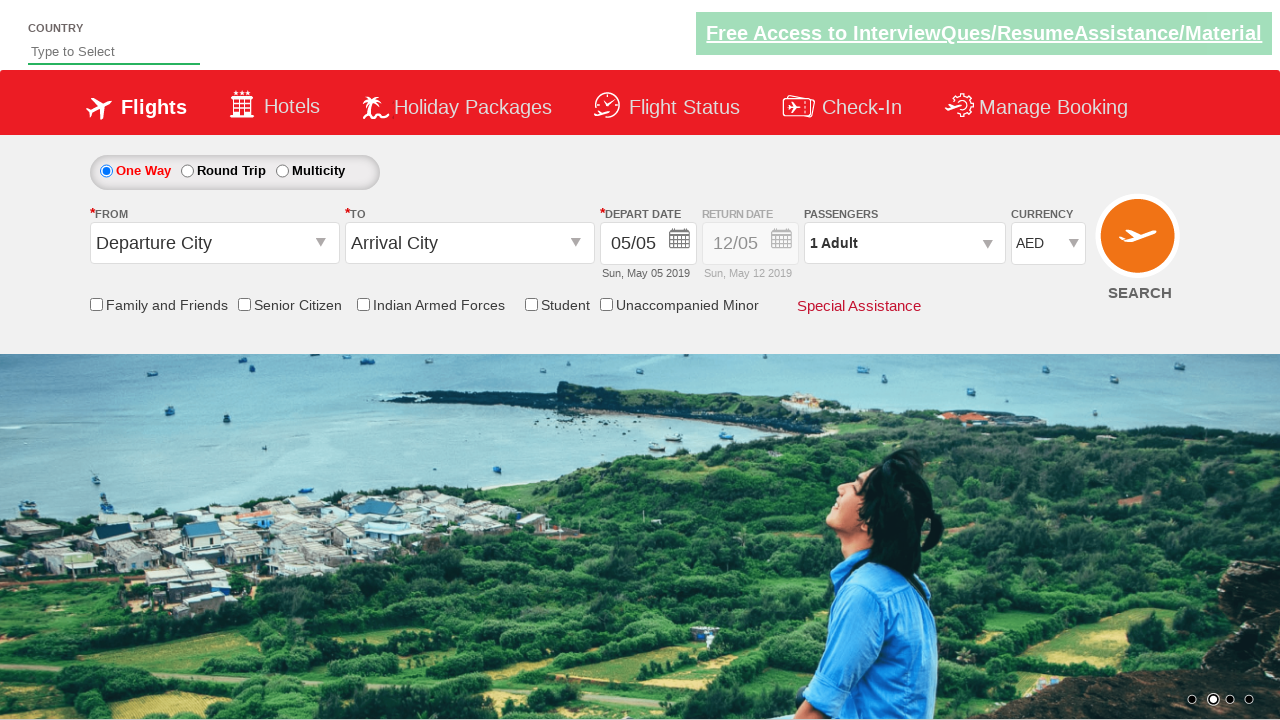

Printed selected currency option text after selecting by visible text
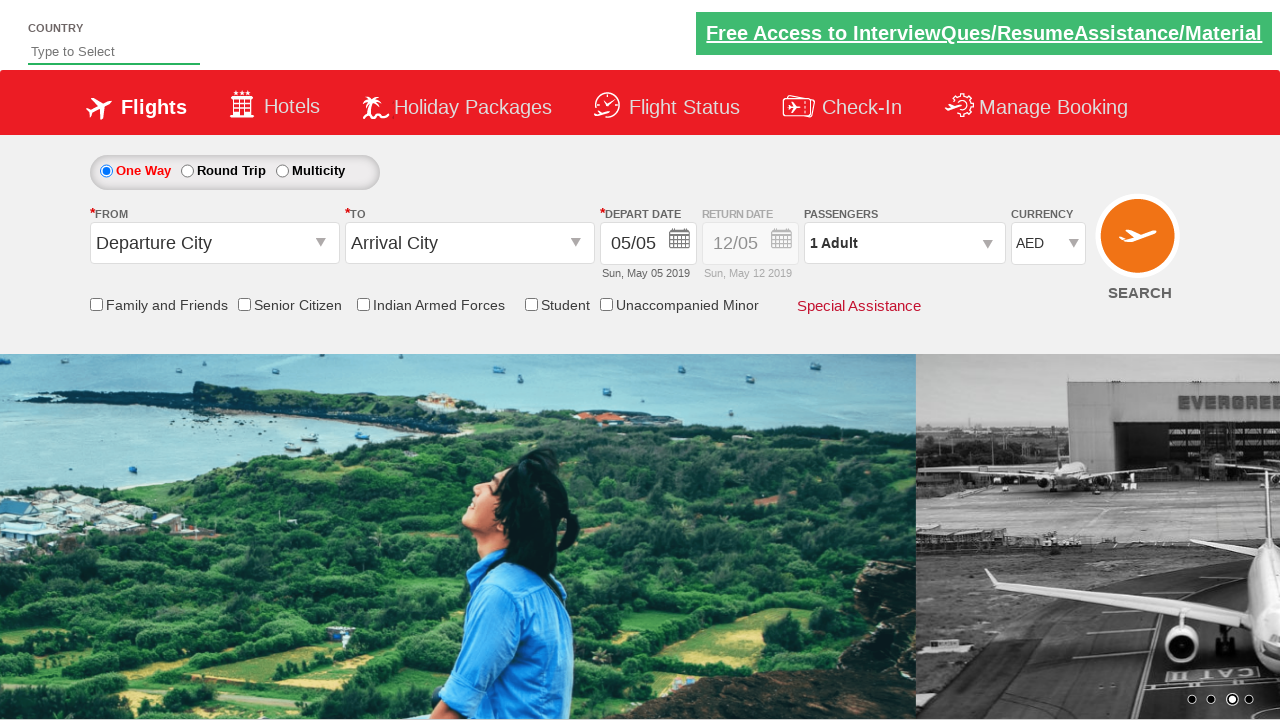

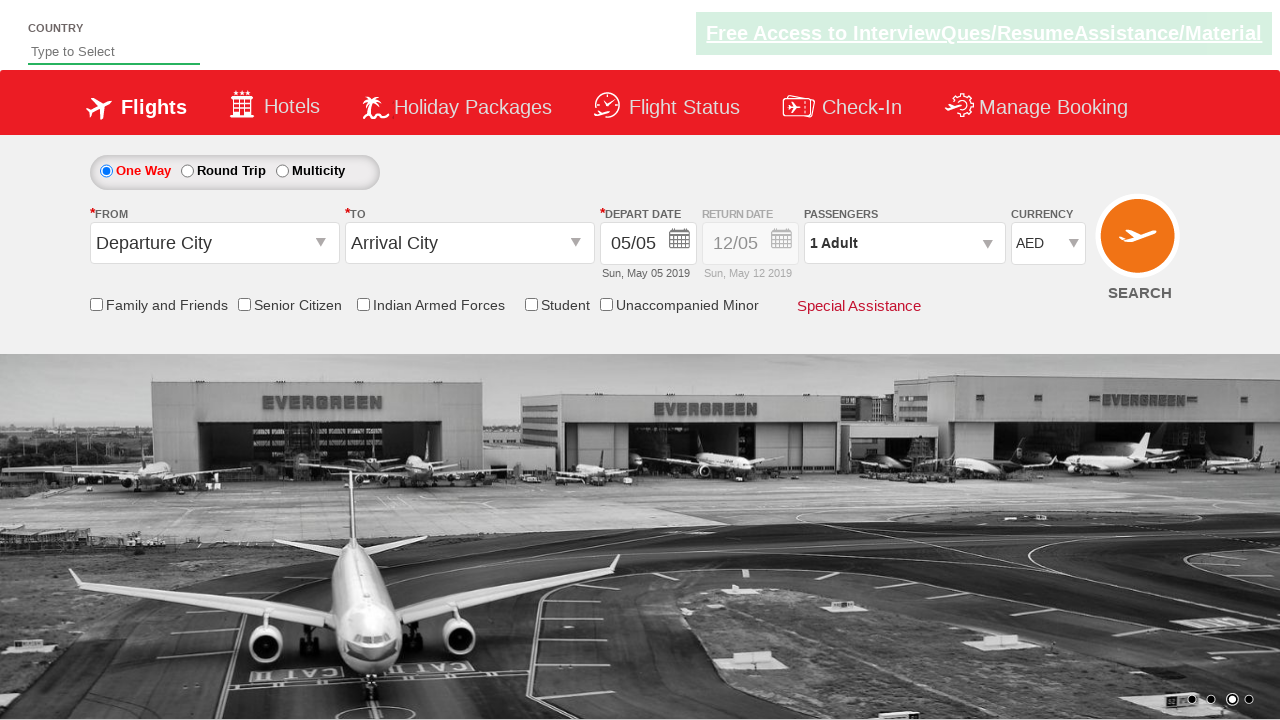